Tests a custom dropdown (non-select tag) by clicking to open it and selecting a specific option ("japan") from the list

Starting URL: https://syntaxprojects.com/no-select-tag-dropdown-demo.php

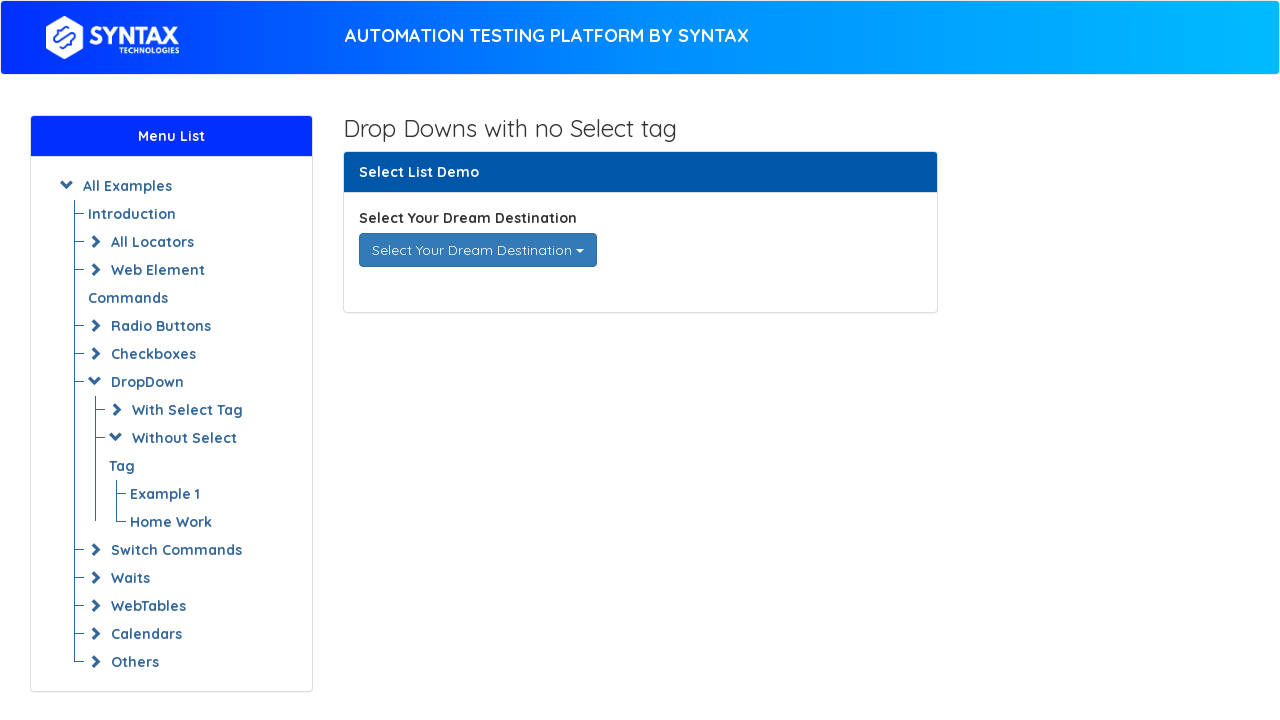

Clicked the custom dropdown to open it at (478, 250) on div[data-toggle='dropdown']
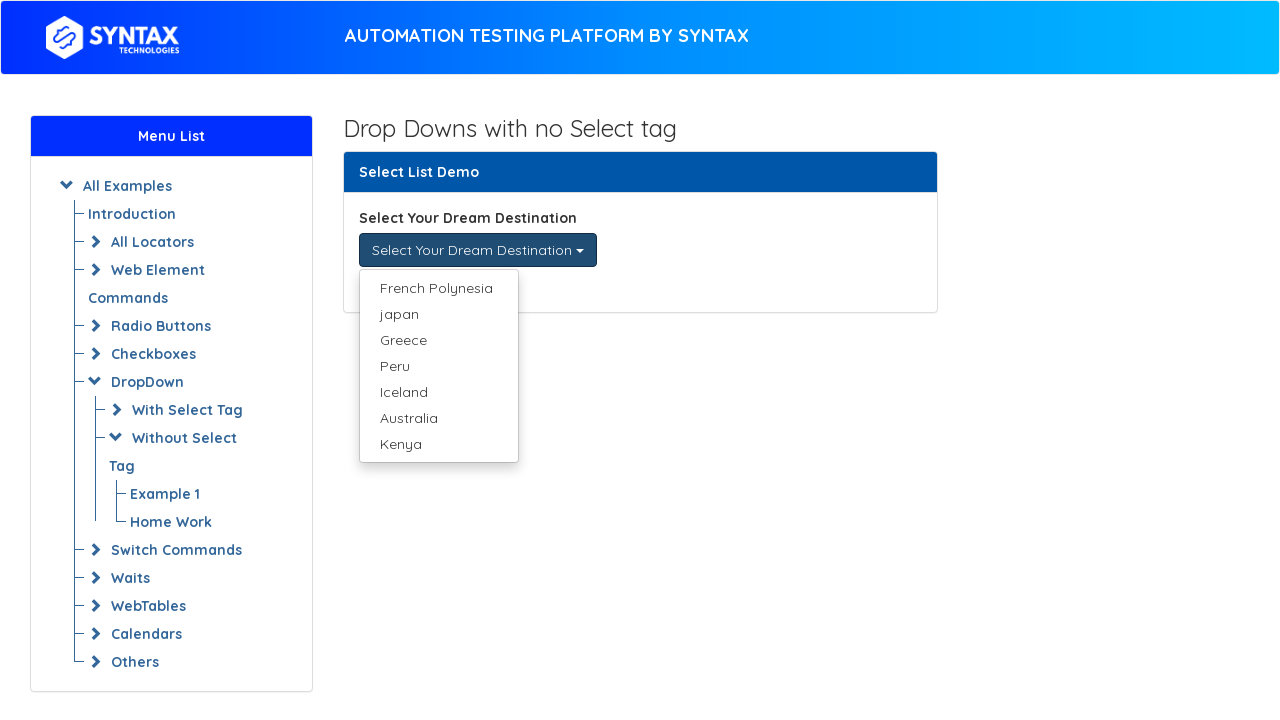

Dropdown menu options loaded and became visible
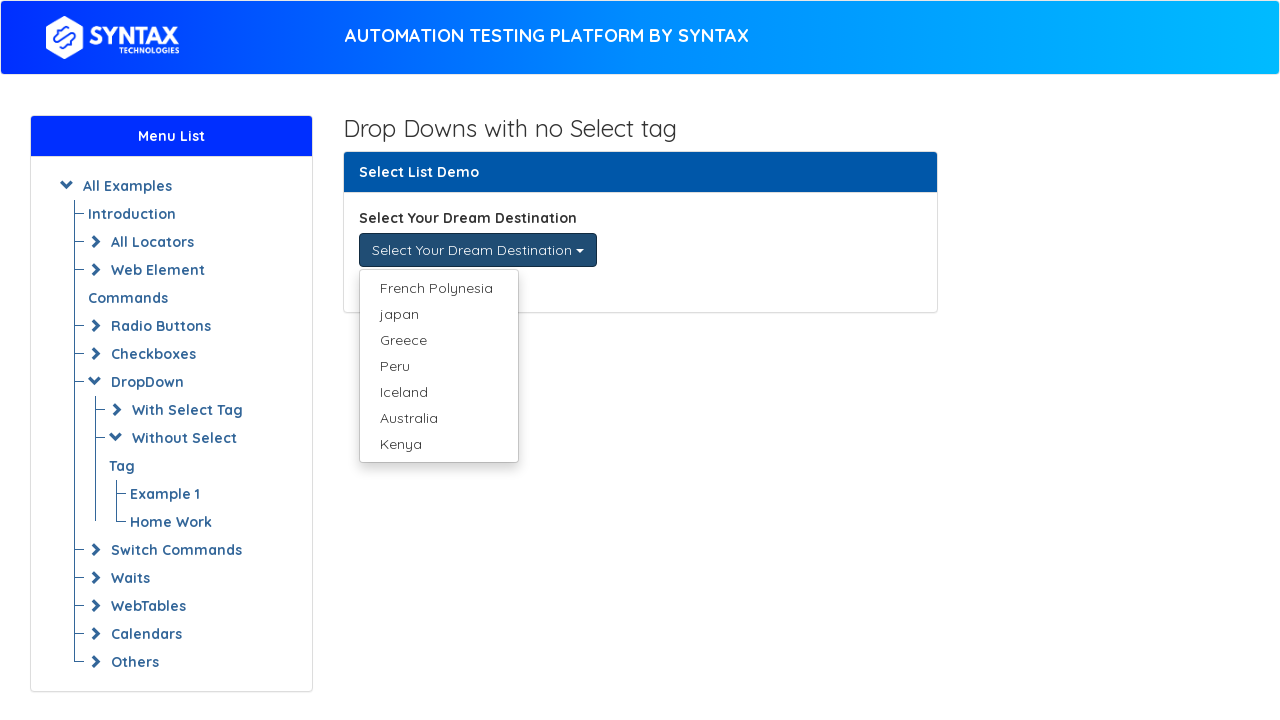

Selected 'japan' option from the dropdown menu at (438, 314) on ul.dropdown-menu li a:has-text('japan')
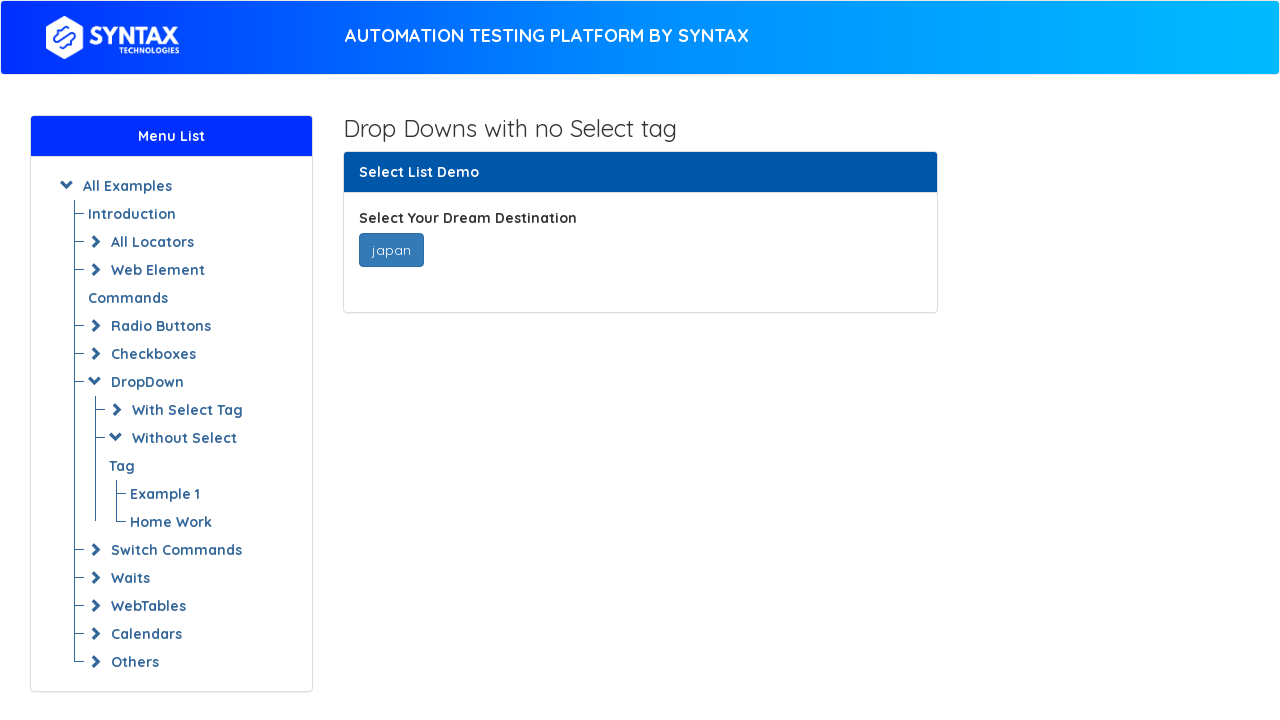

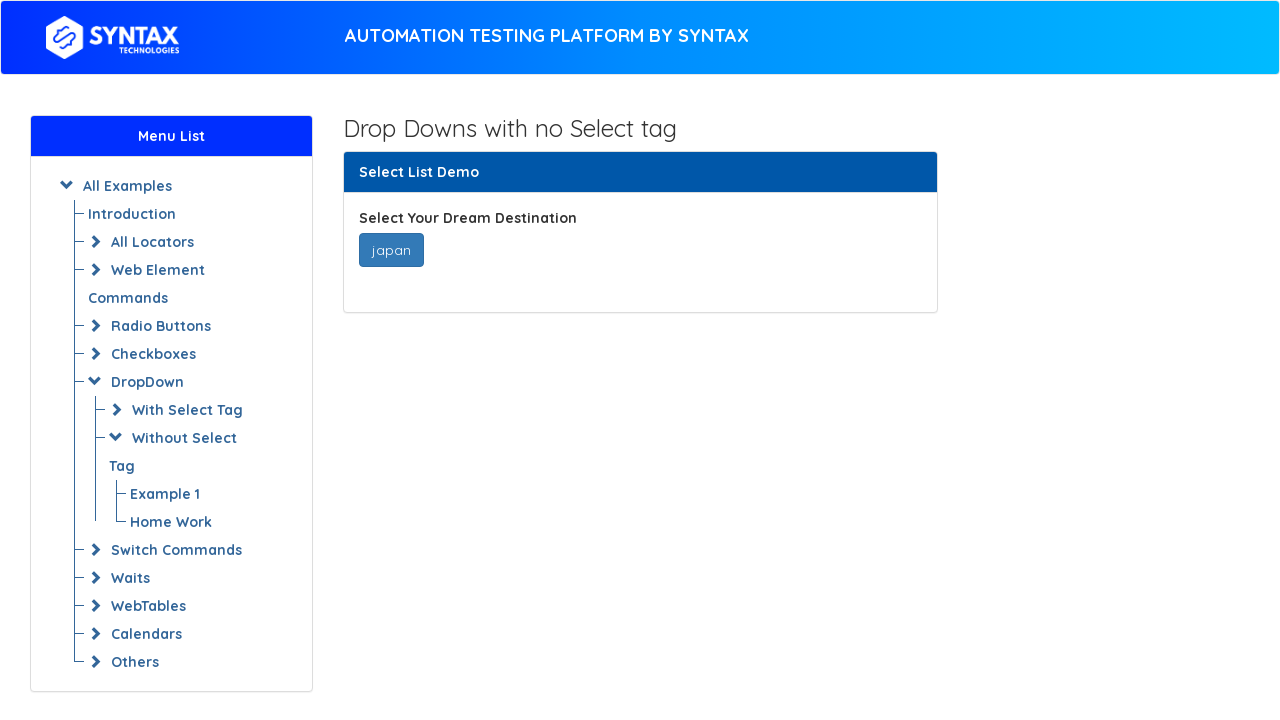